Tests alert dialog functionality by entering a name, triggering an alert, and accepting it

Starting URL: https://rahulshettyacademy.com/AutomationPractice

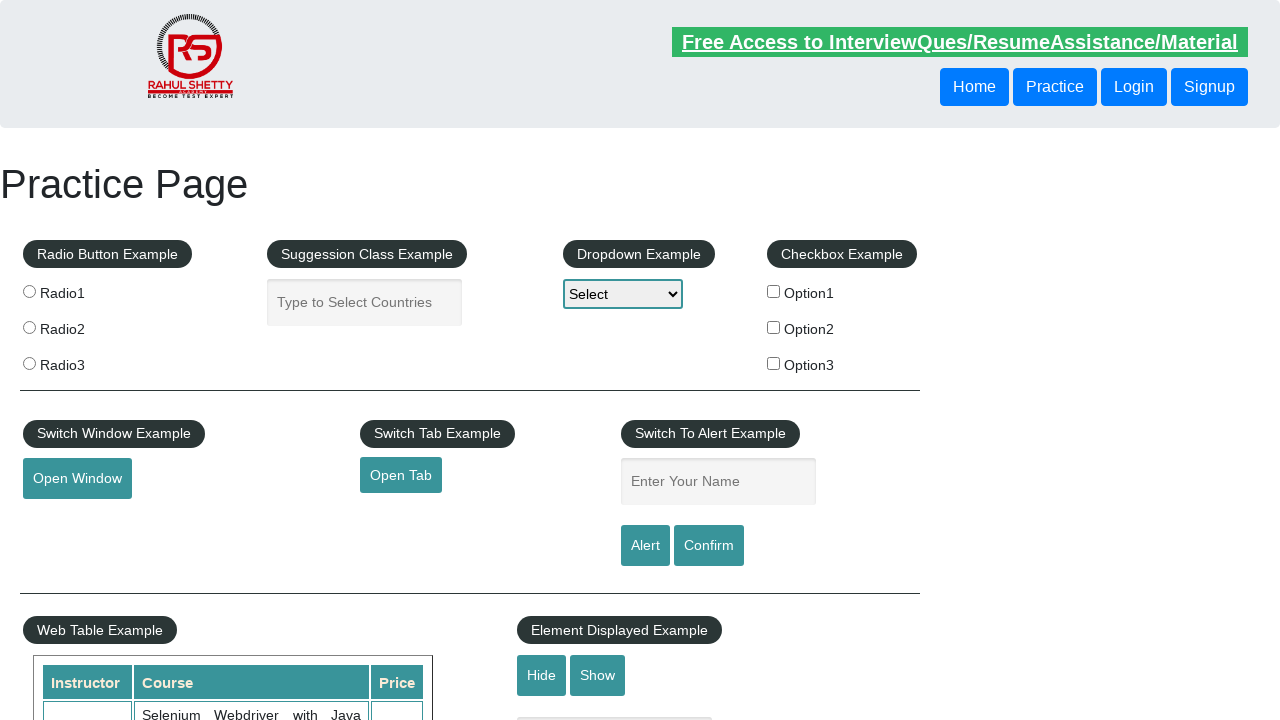

Filled name field with 'Rahul' on #name
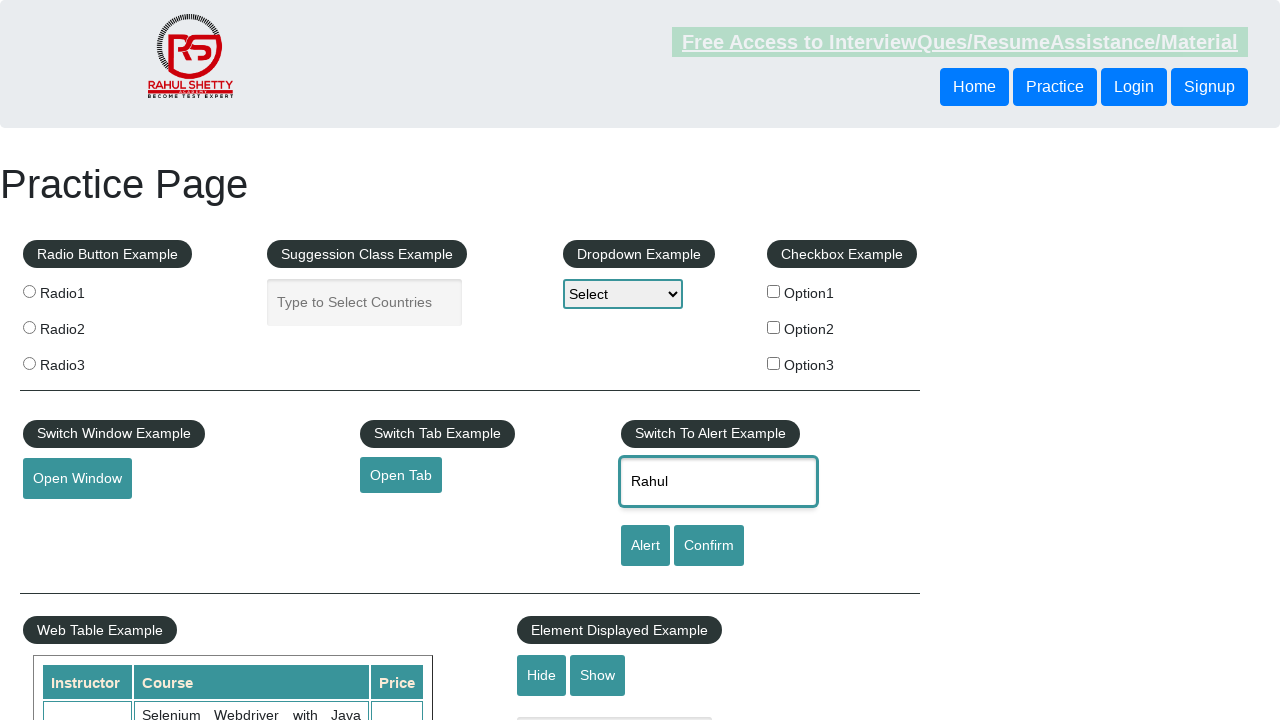

Clicked alert button to trigger alert dialog at (645, 546) on #alertbtn
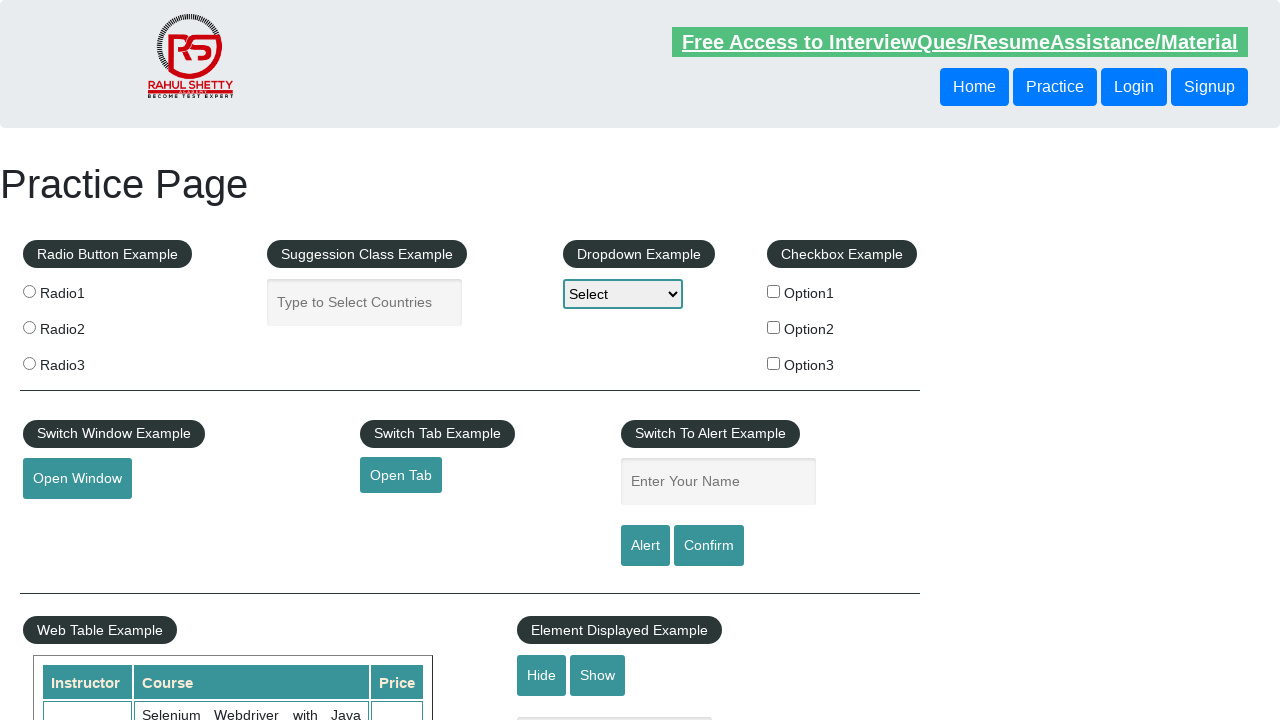

Set up dialog handler to accept alert
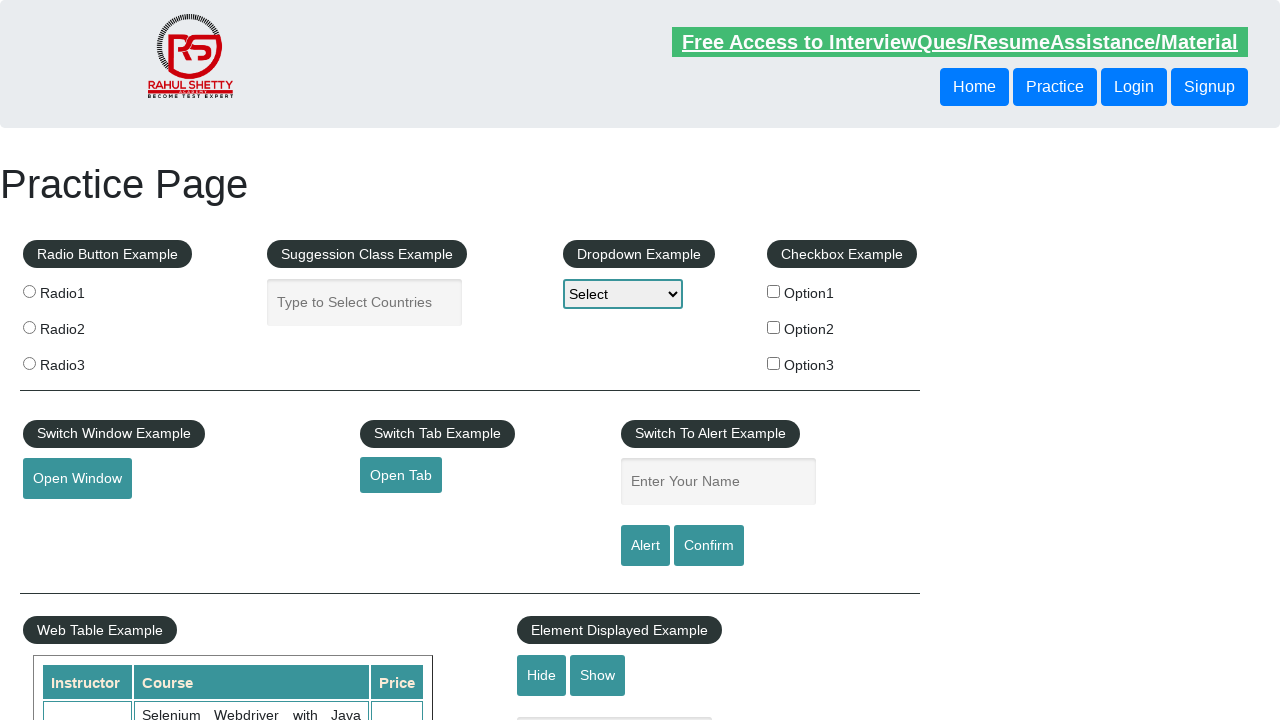

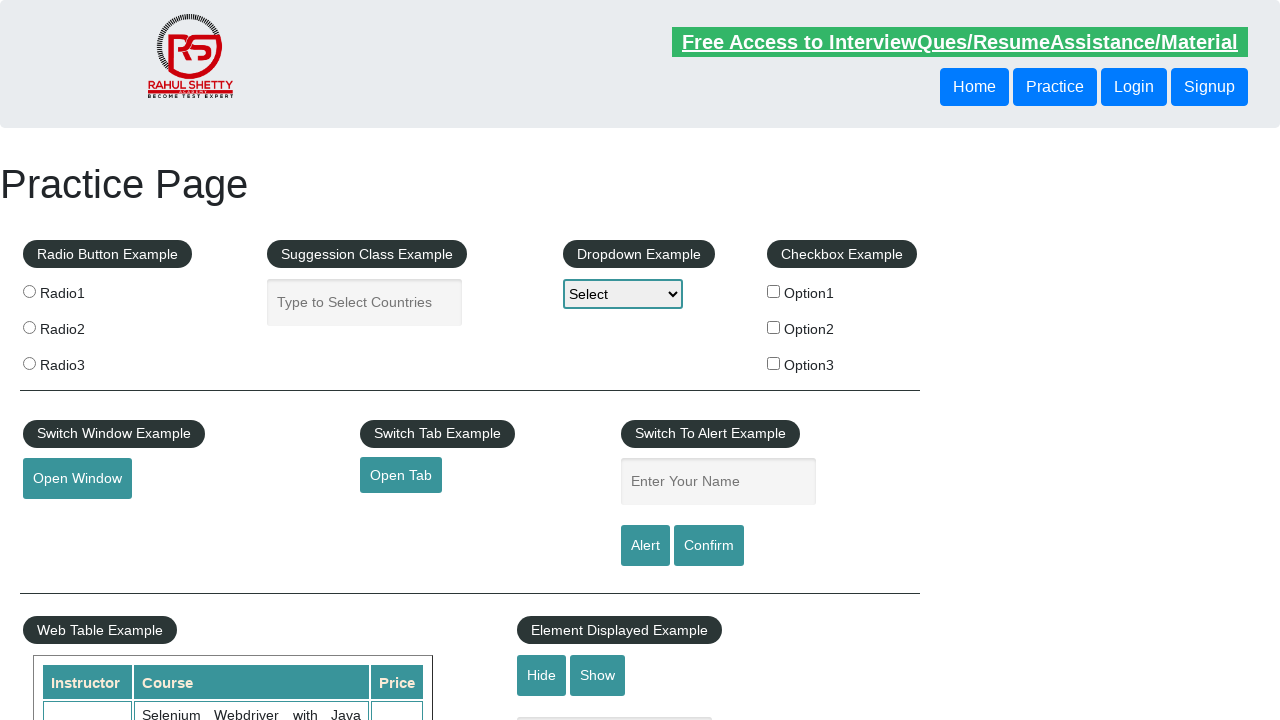